Tests JavaScript alert handling by clicking a button that triggers an alert and then accepting/dismissing the alert dialog

Starting URL: https://the-internet.herokuapp.com/javascript_alerts

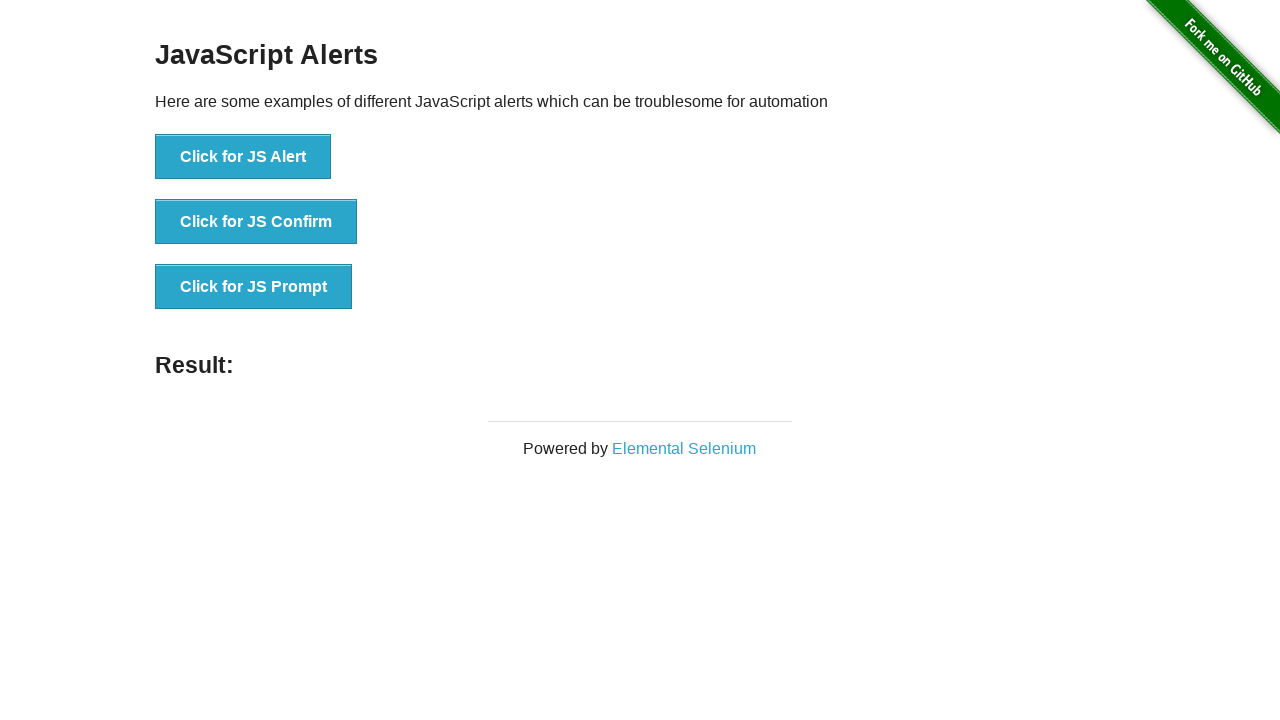

Clicked the 'Click for JS Alert' button at (243, 157) on xpath=//*[text()='Click for JS Alert']
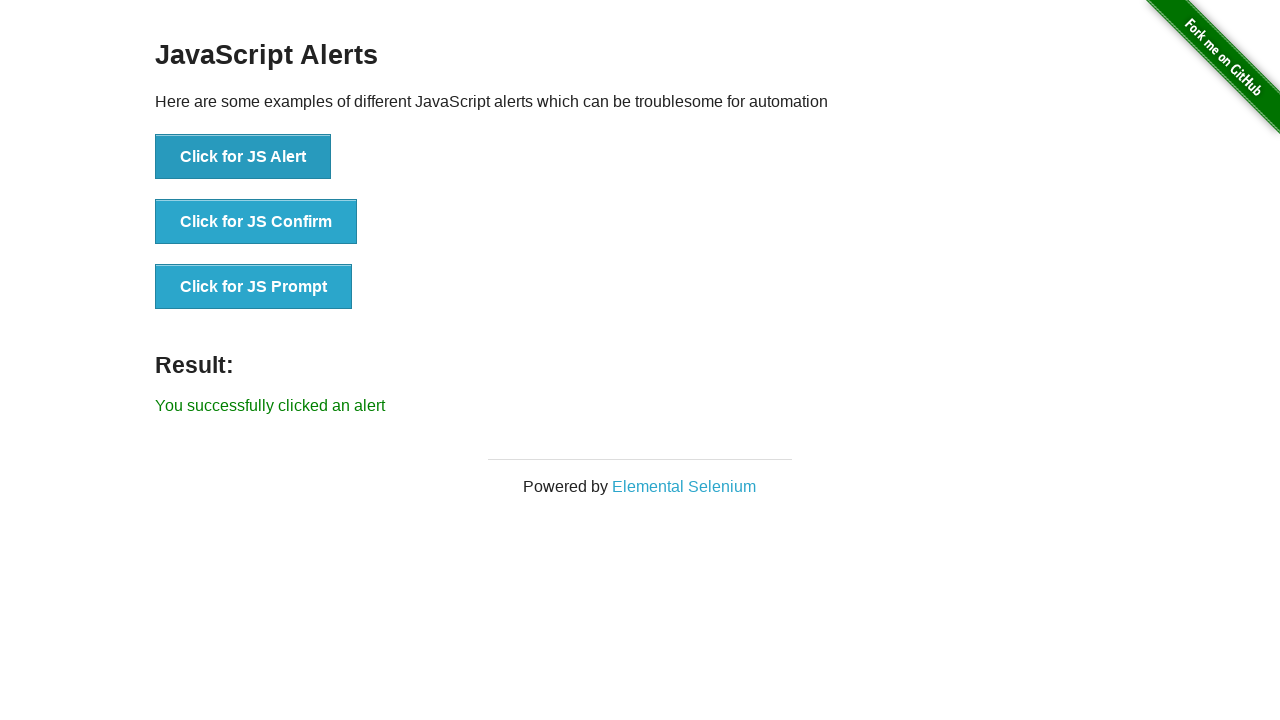

Set up dialog handler to accept alerts
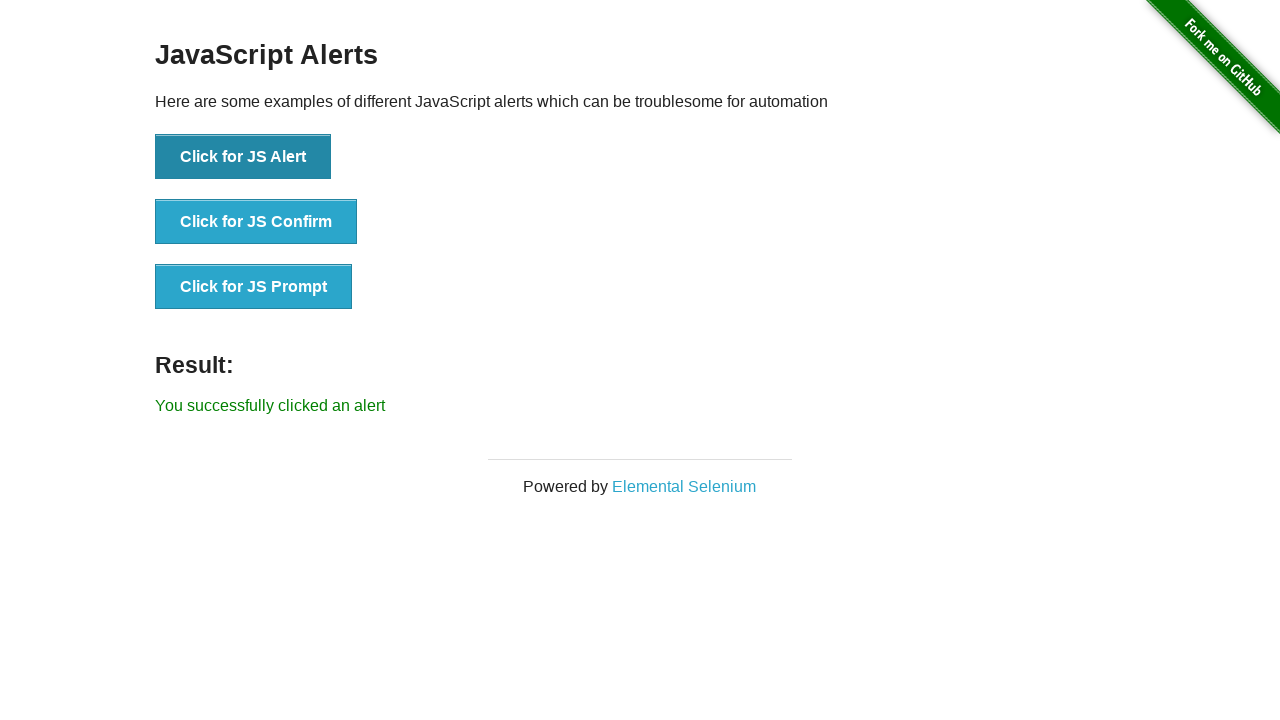

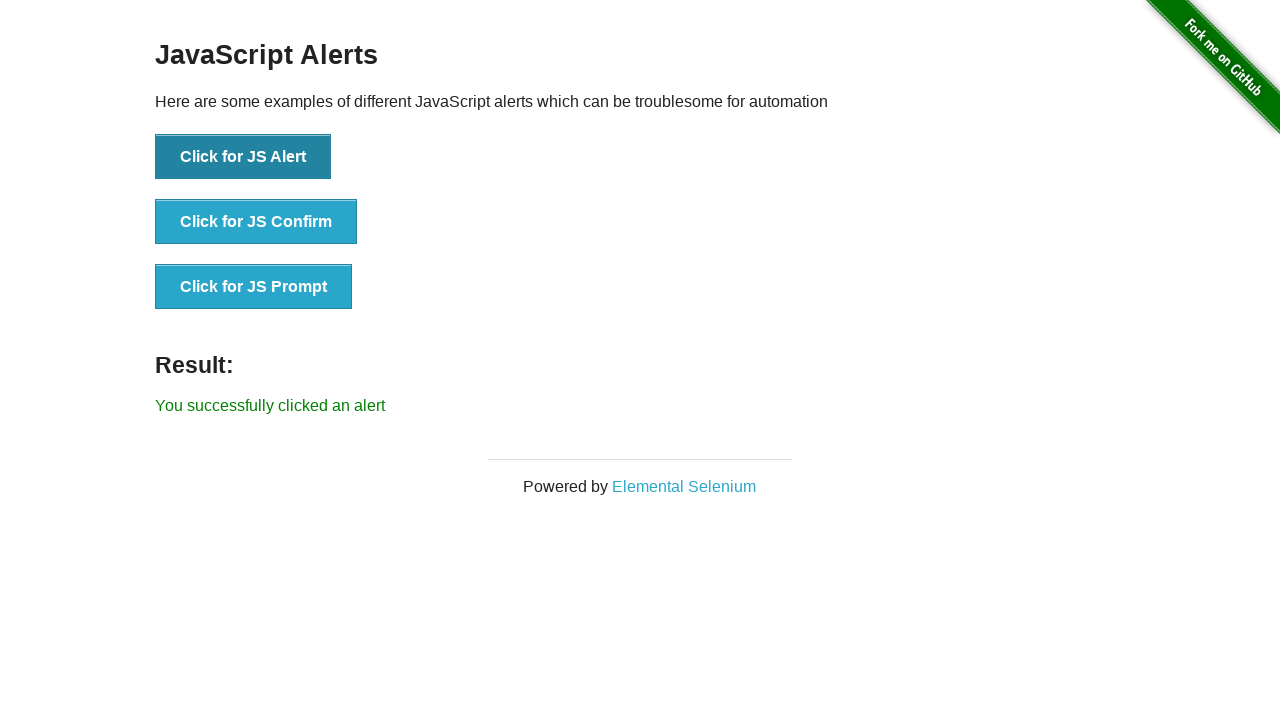